Tests subtraction operation (7 - 6 = 1) on the calculator

Starting URL: http://juliemr.github.io/protractor-demo/

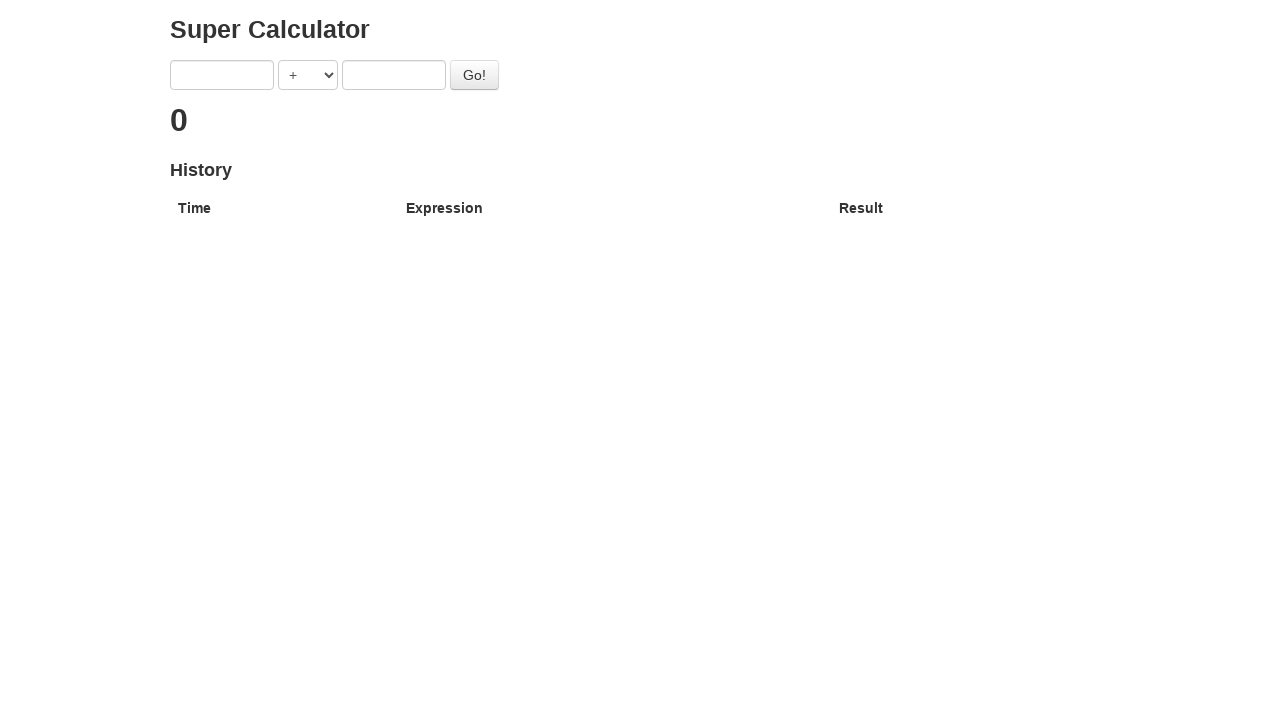

Filled first input field with 7 on input[ng-model='first']
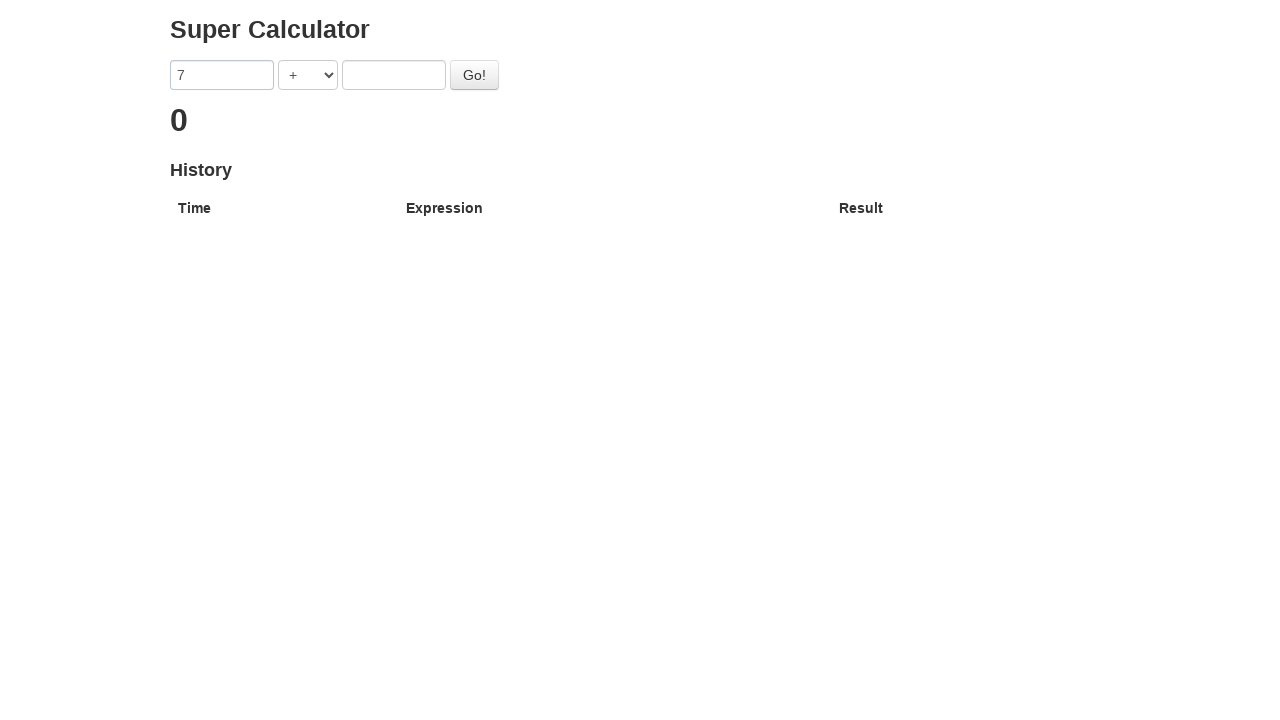

Filled second input field with 6 on input[ng-model='second']
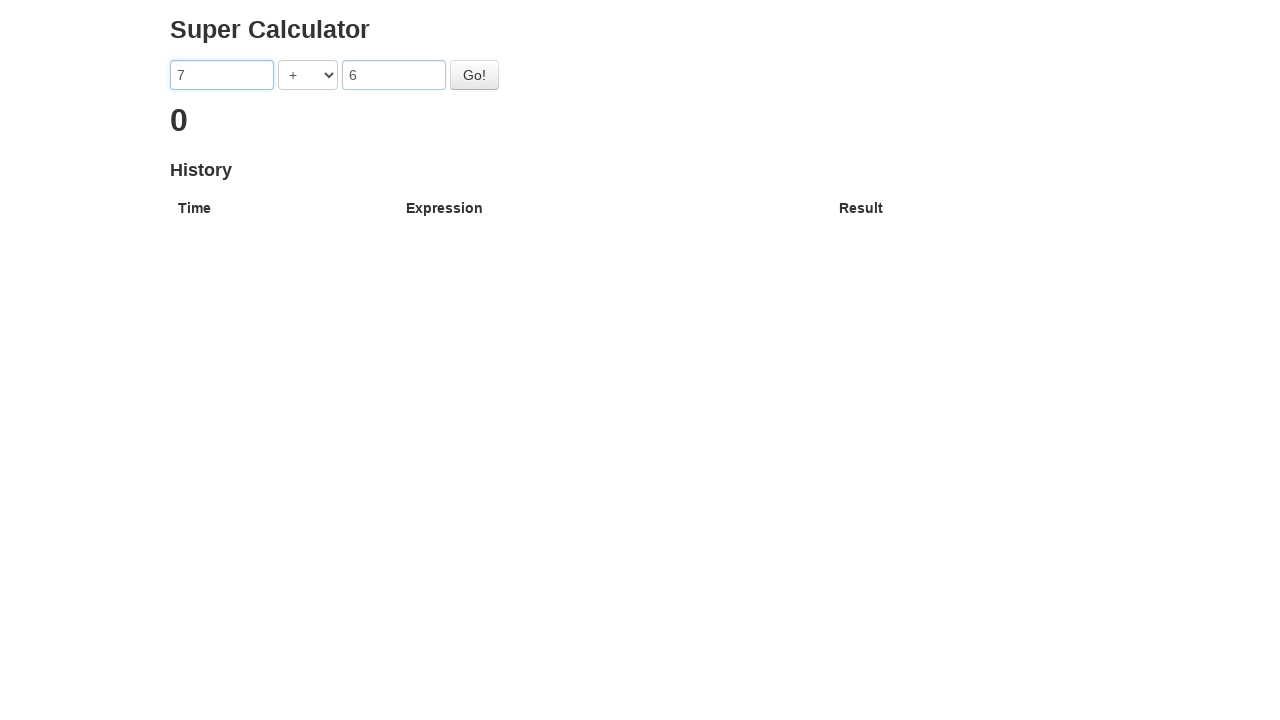

Selected subtraction operator on select[ng-model='operator']
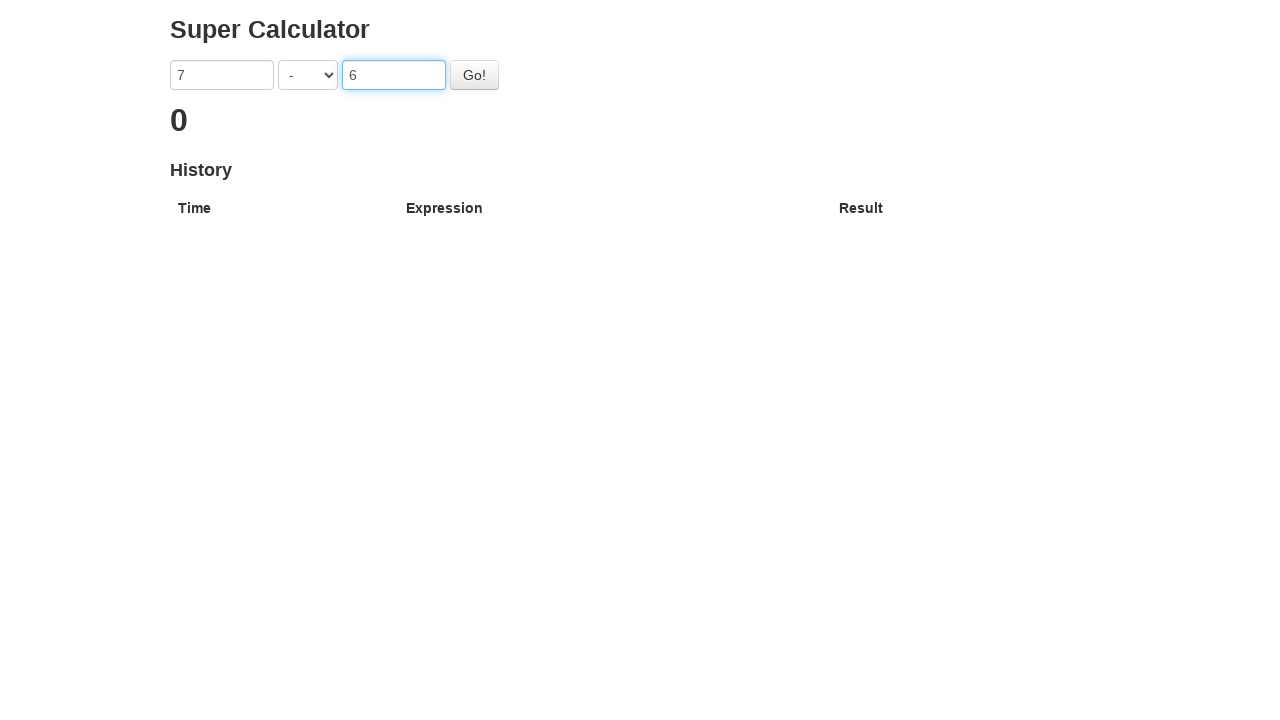

Clicked the Go button to execute calculation at (474, 75) on #gobutton
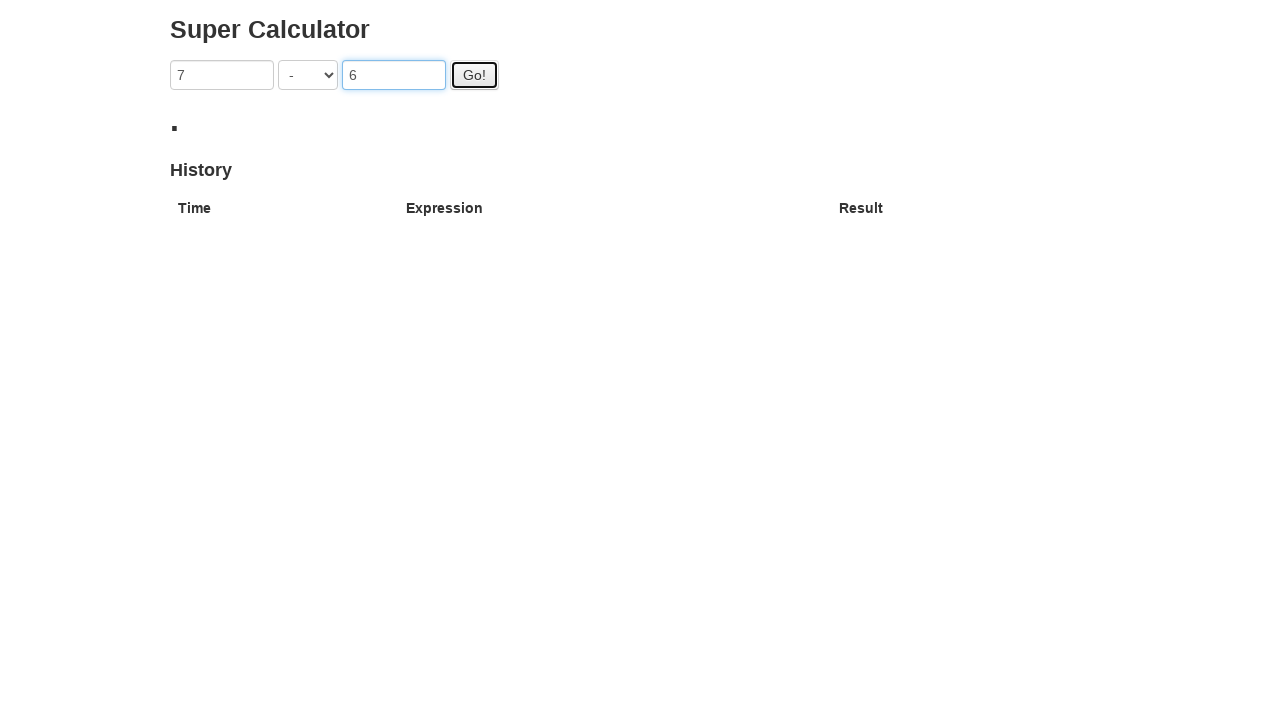

Verified calculation result shows 1 (7 - 6 = 1)
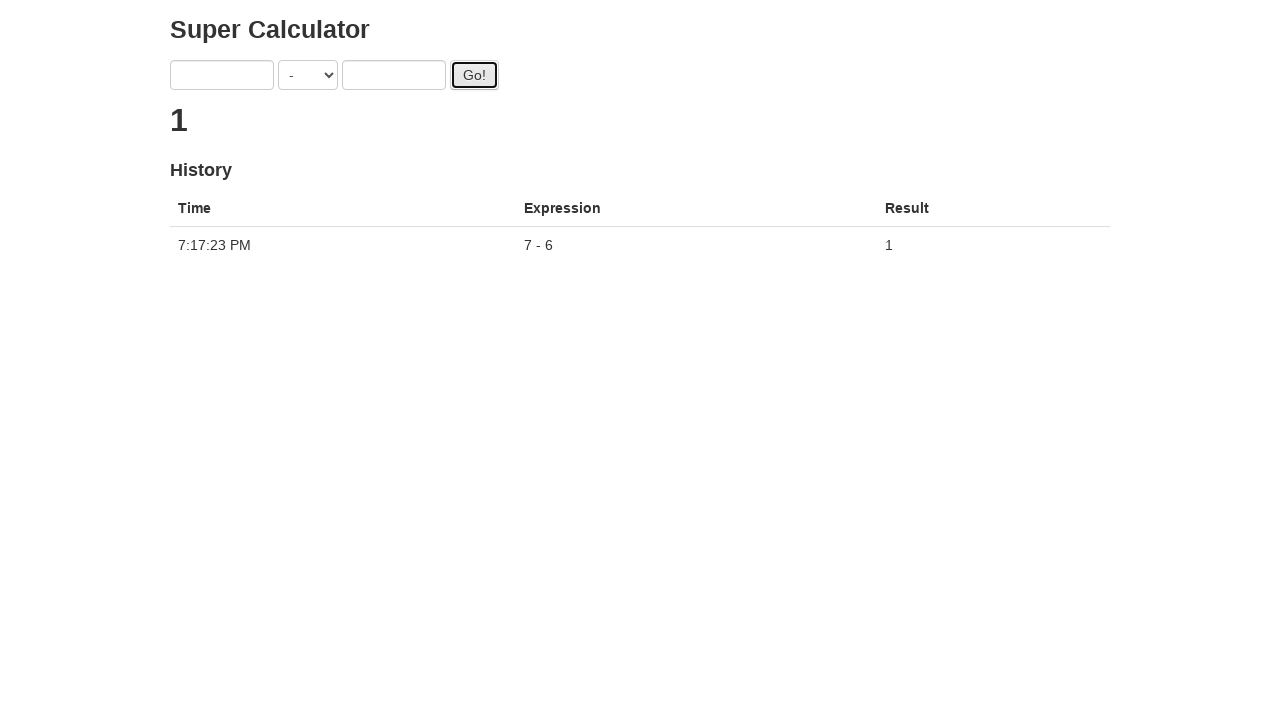

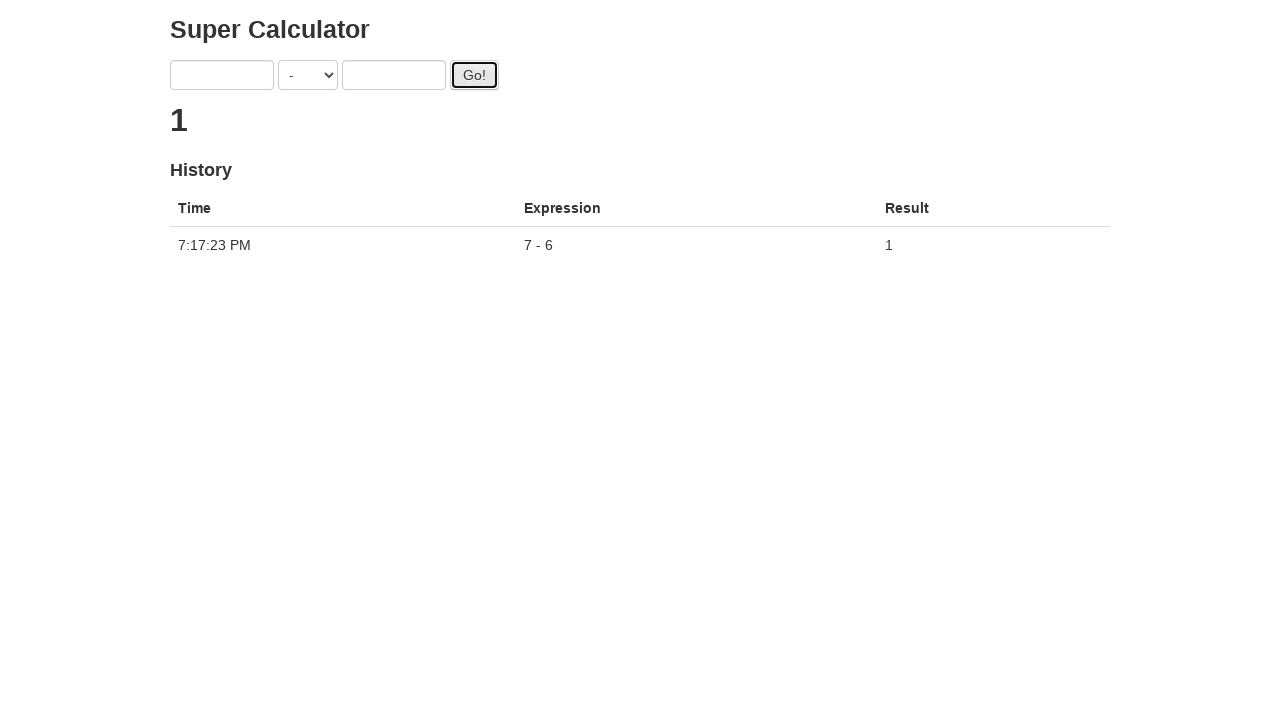